Tests alert handling functionality by clicking a button to trigger an alert and then accepting it

Starting URL: https://formy-project.herokuapp.com/switch-window

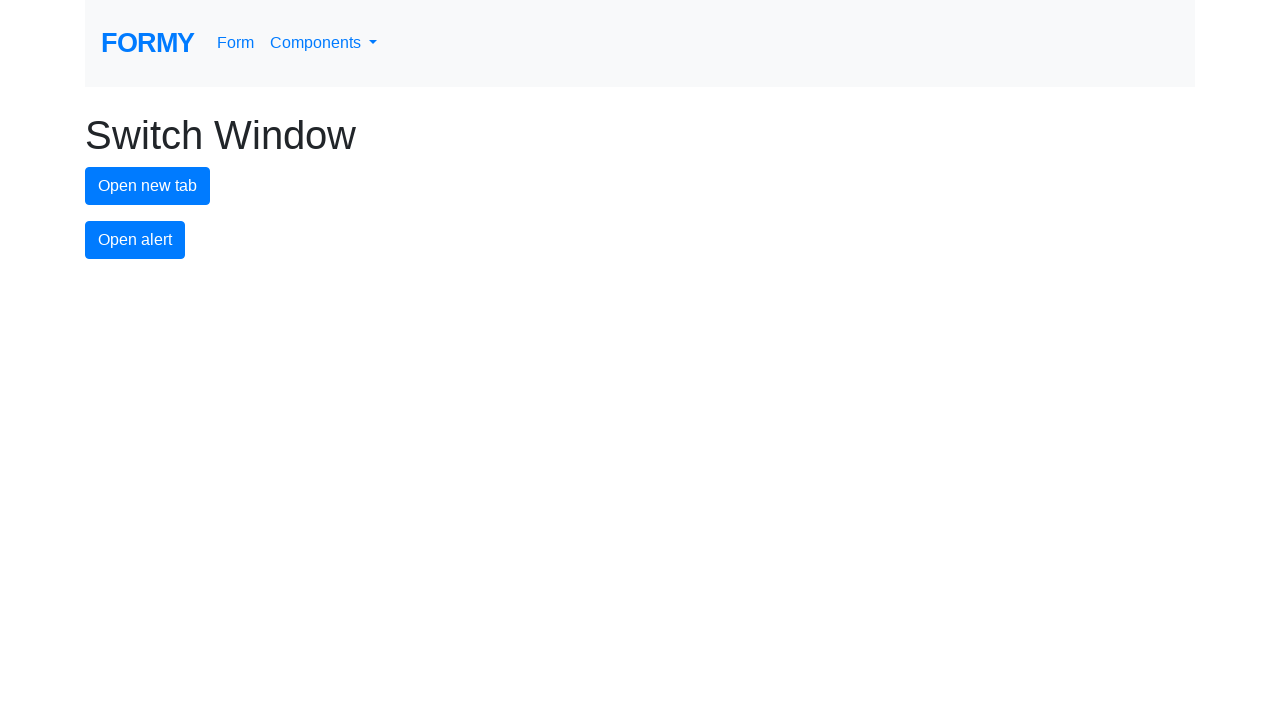

Clicked alert button to trigger alert at (135, 240) on #alert-button
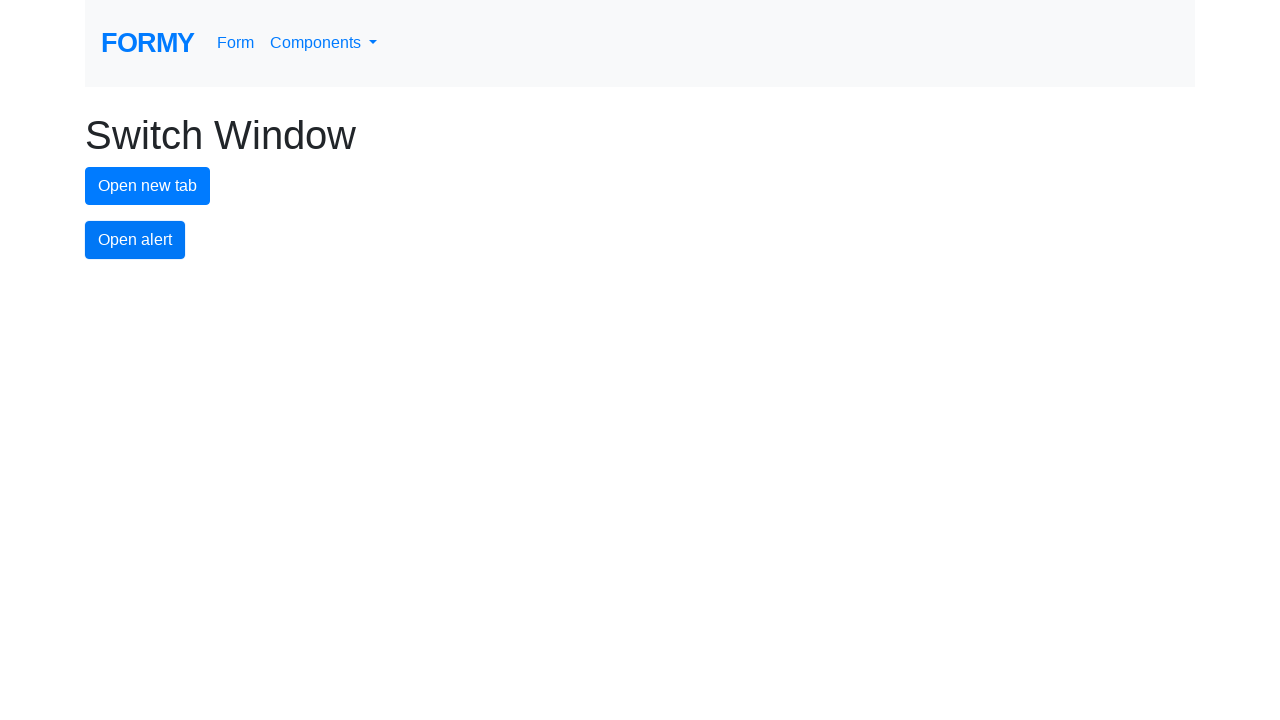

Set up dialog handler to accept alerts
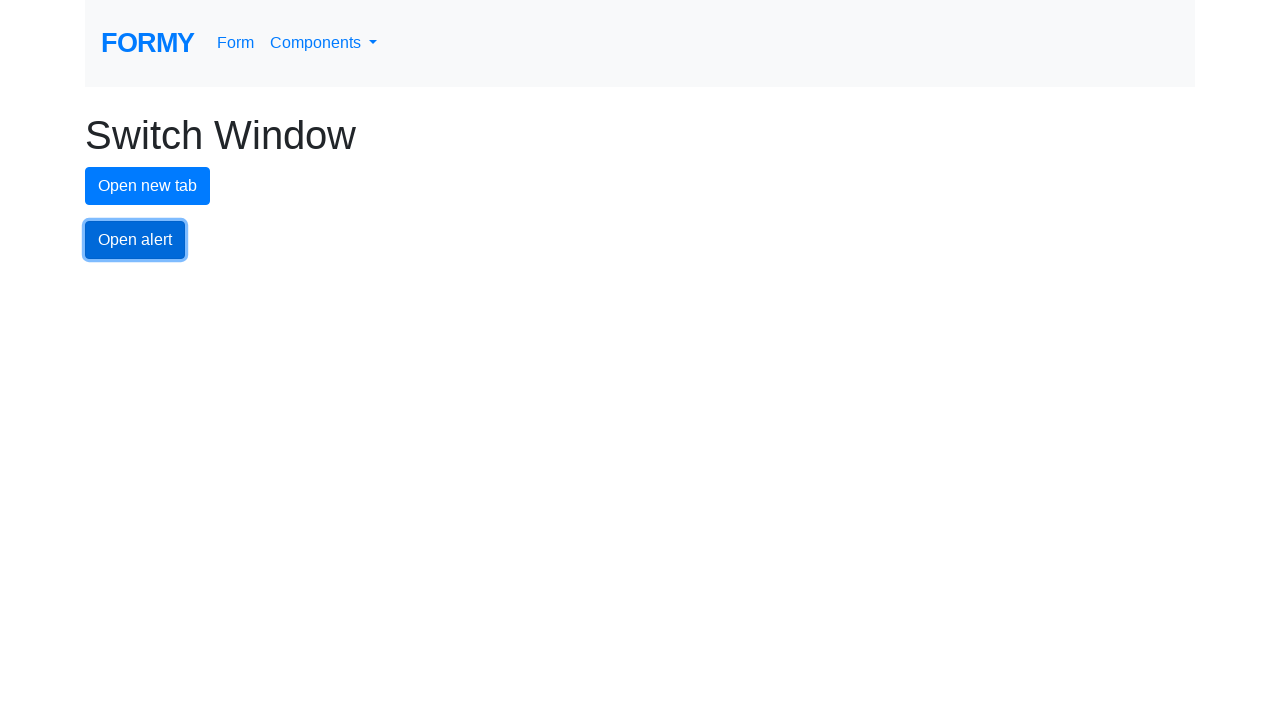

Waited for alert to be processed
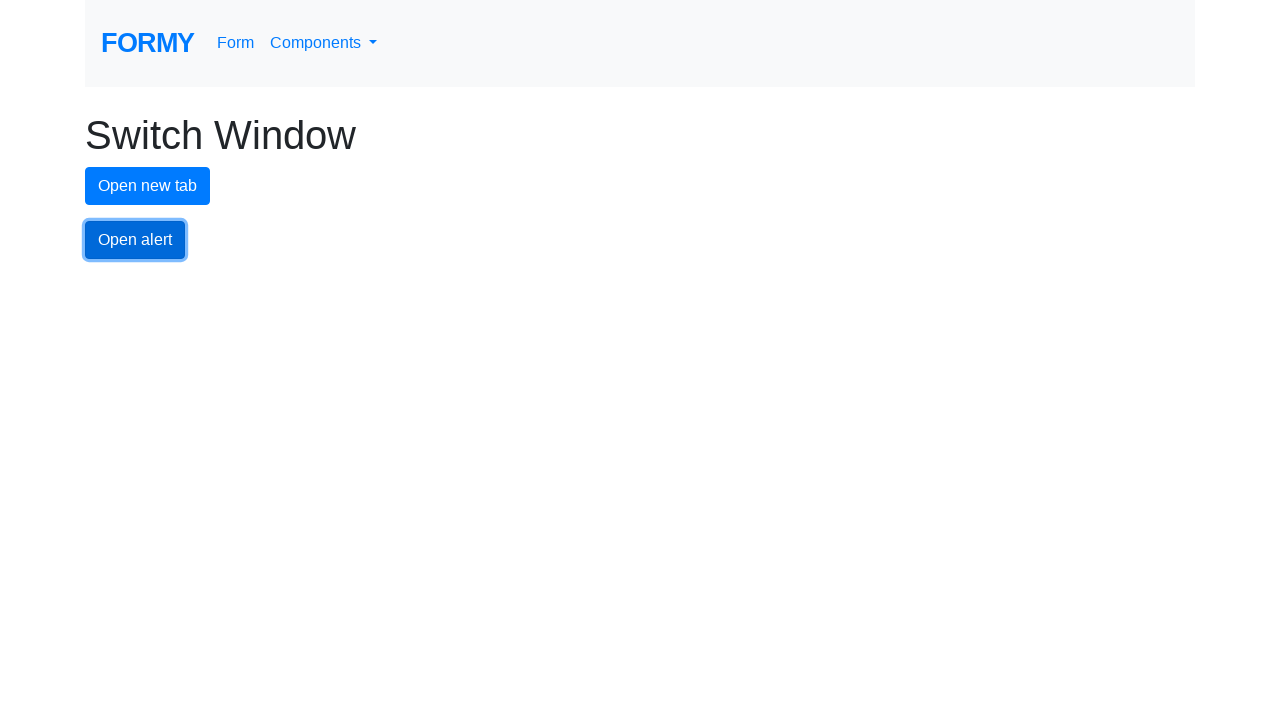

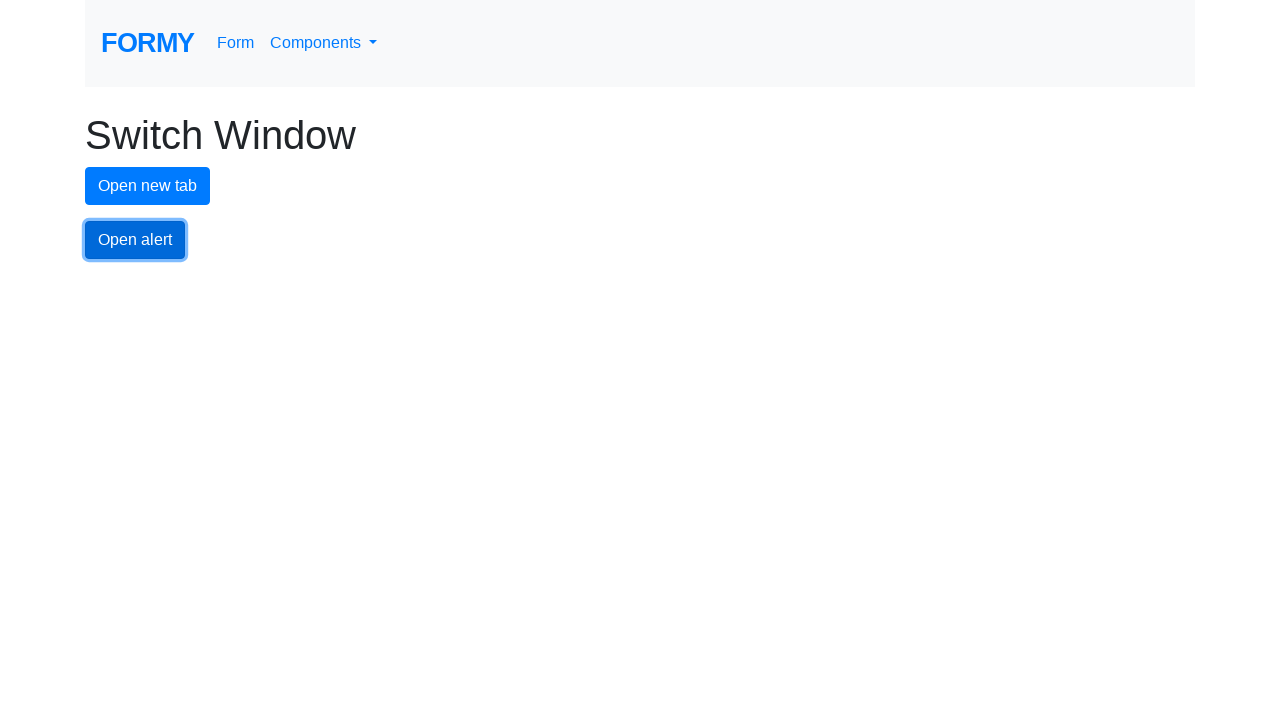